Tests basic HTML form controls by selecting a radio button, checking/unchecking checkboxes, and clicking a navigation link on a practice page

Starting URL: https://www.hyrtutorials.com/p/basic-controls.html

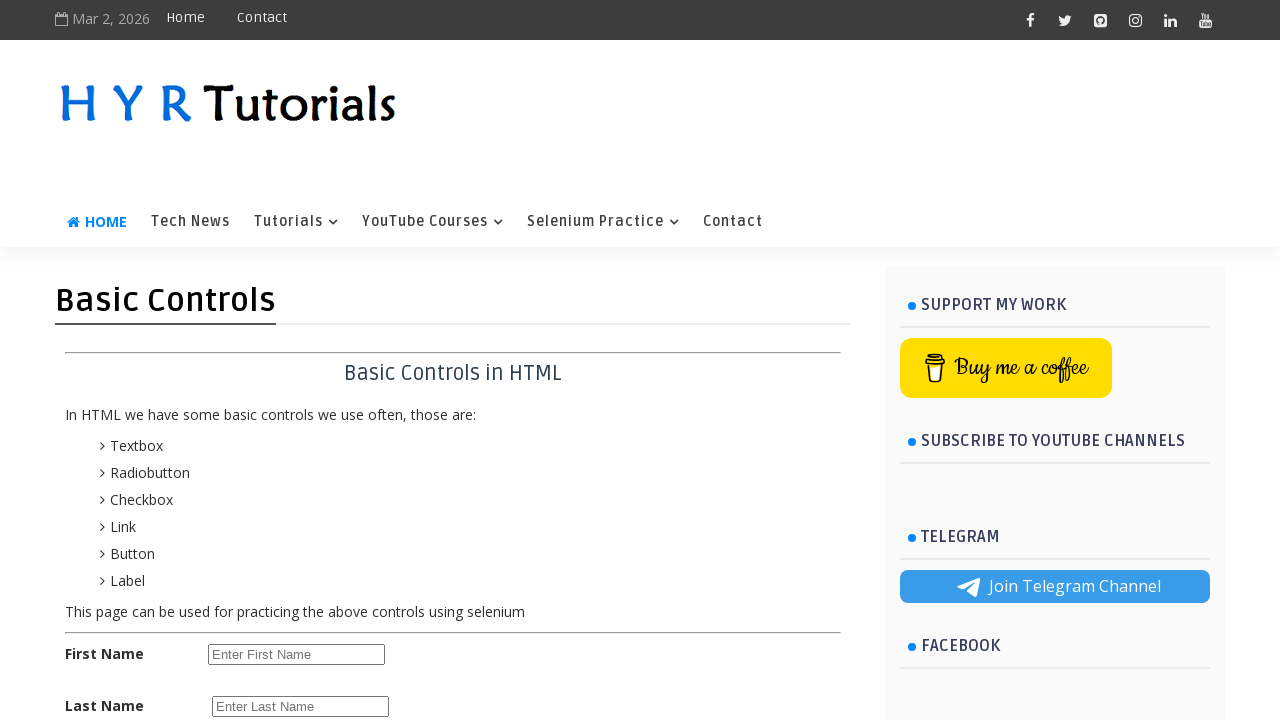

Clicked female radio button at (286, 426) on #femalerb
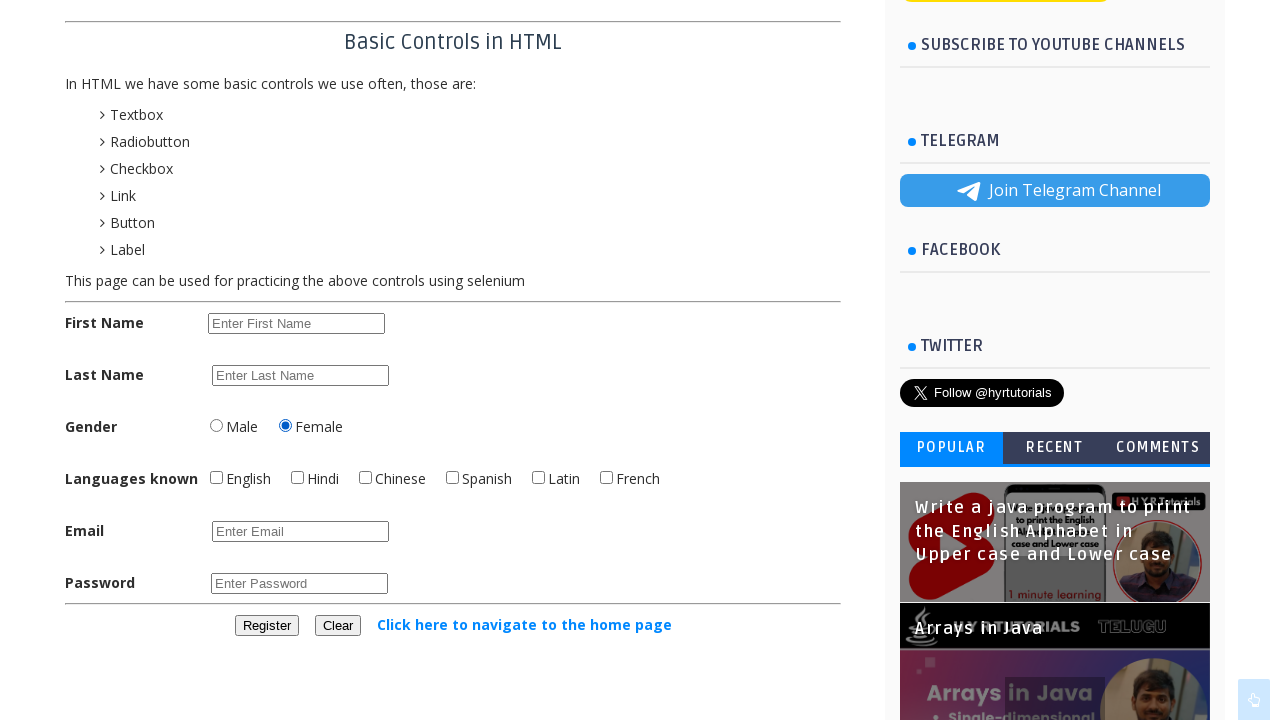

Checked English checkbox at (216, 478) on #englishchbx
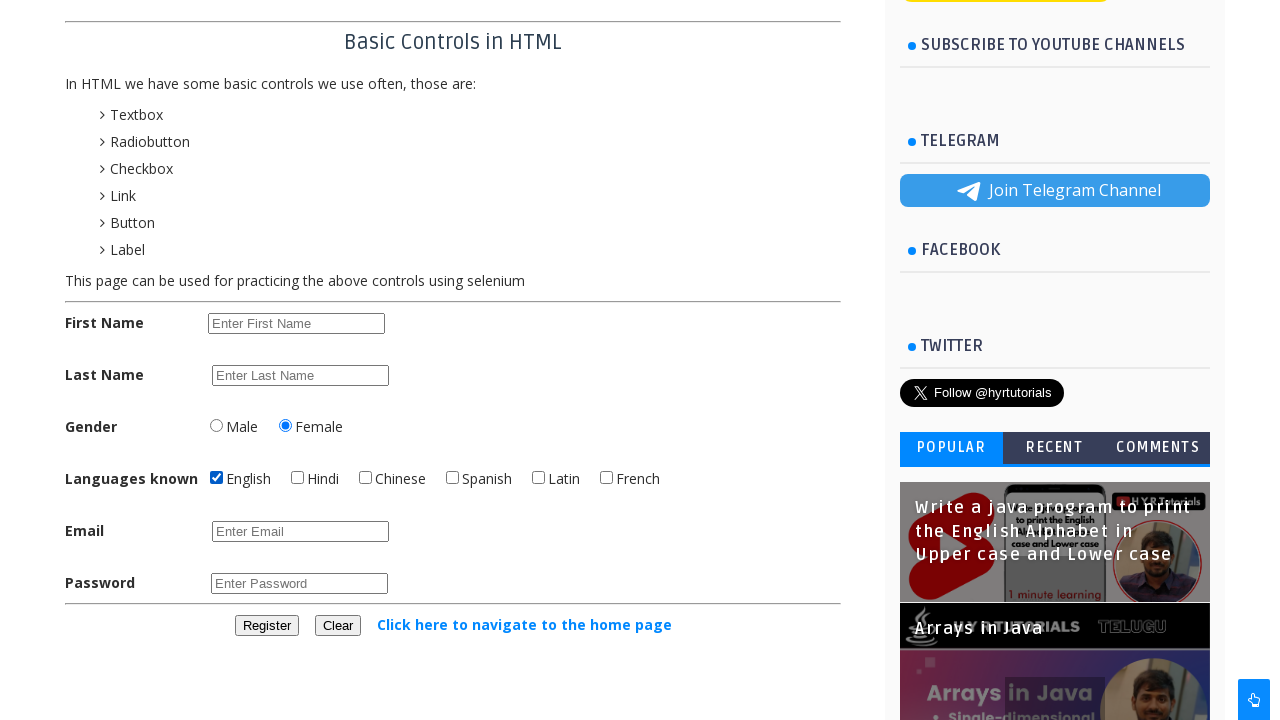

Checked Hindi checkbox at (298, 478) on #hindichbx
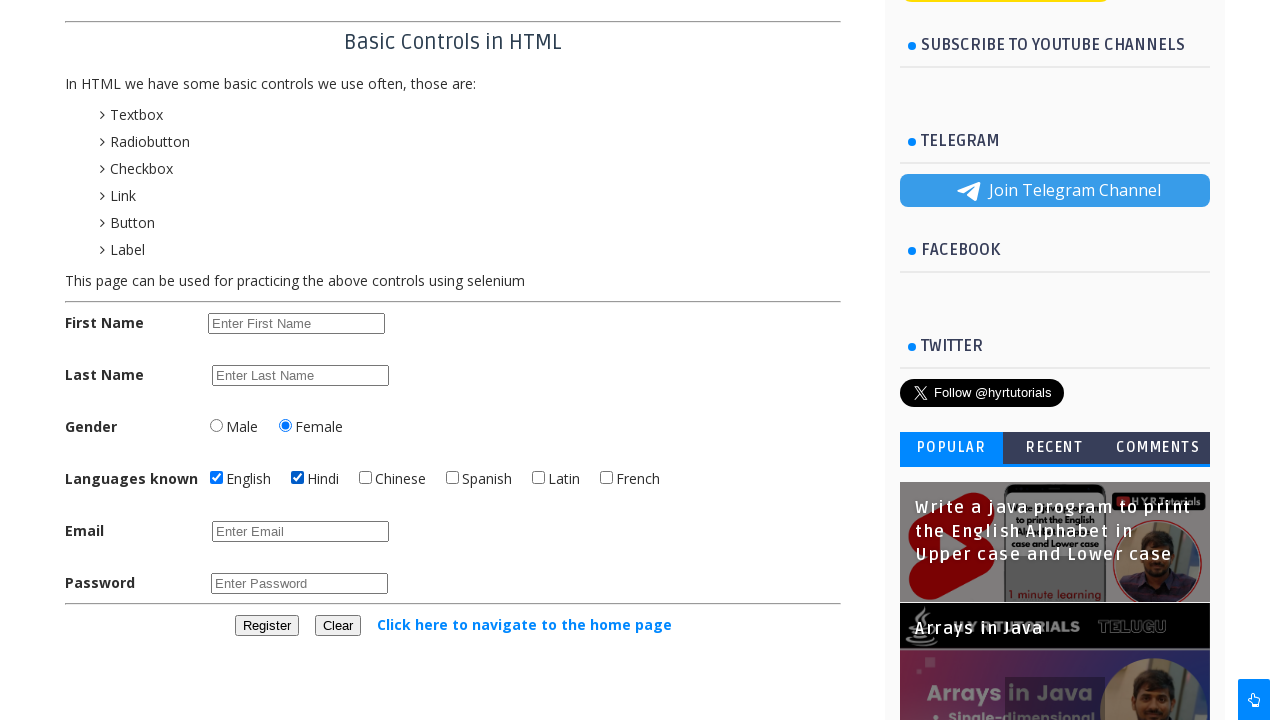

Unchecked Hindi checkbox at (298, 478) on #hindichbx
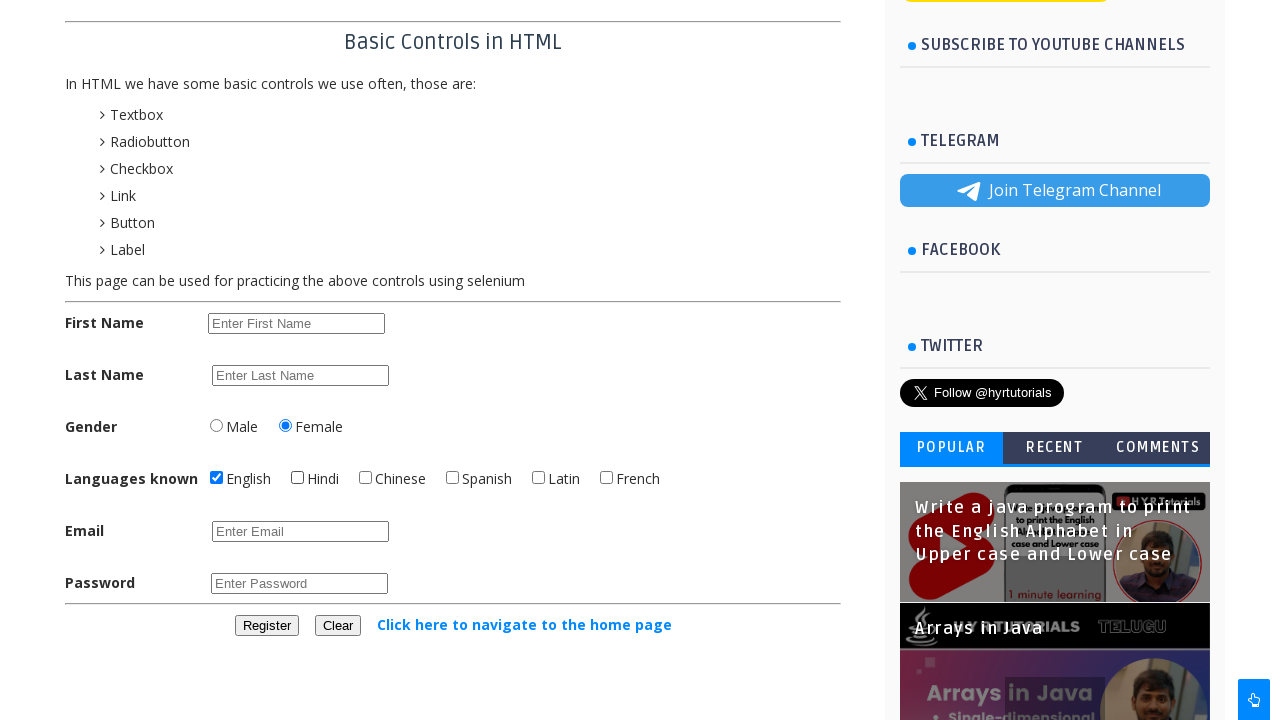

Clicked navigation link to home page at (524, 624) on text=Click here to navigate to the home page
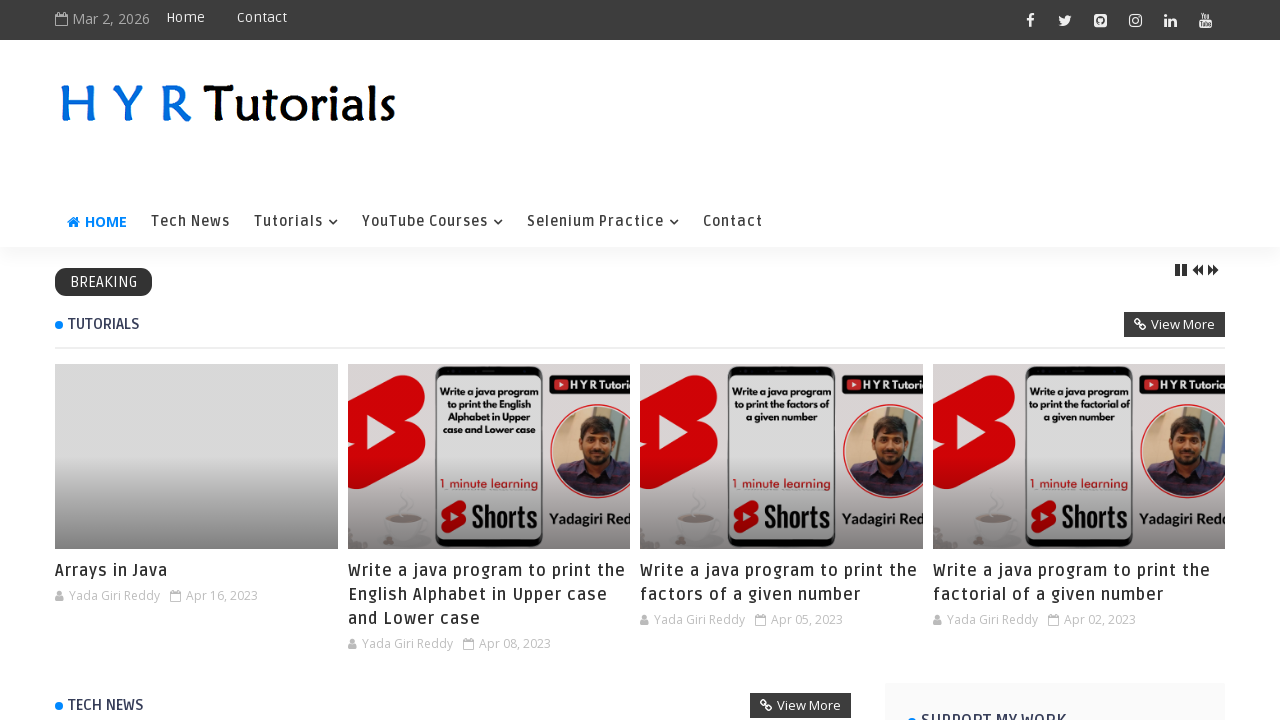

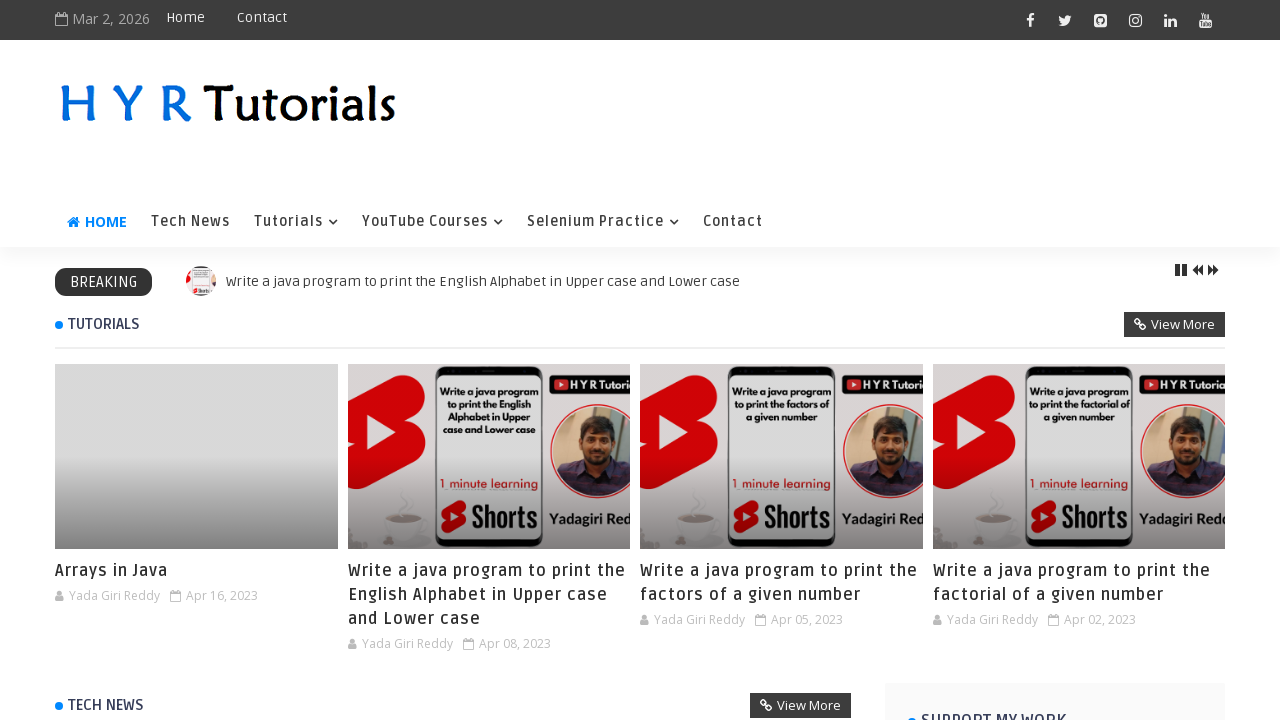